Tests the search functionality on python.org by entering a search query and submitting the search form

Starting URL: https://python.org

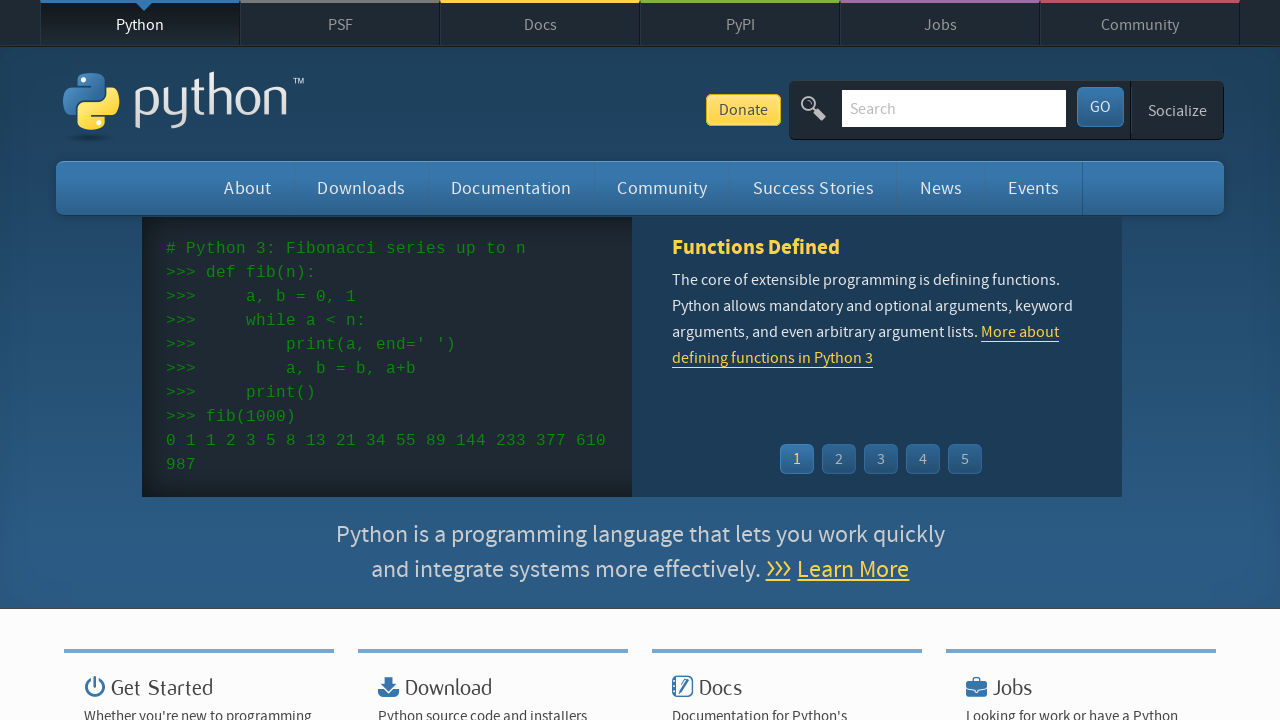

Entered 'visual studio code' in the search field on #id-search-field
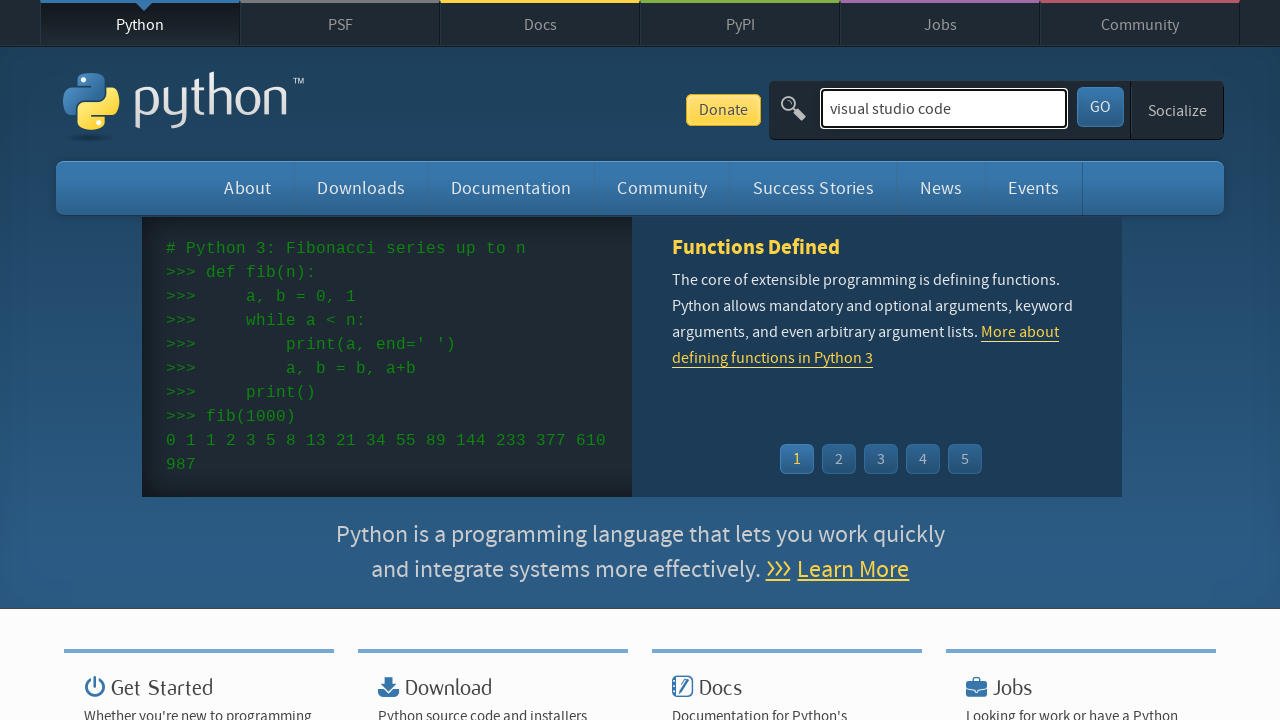

Clicked submit button to search python.org at (1100, 107) on #submit
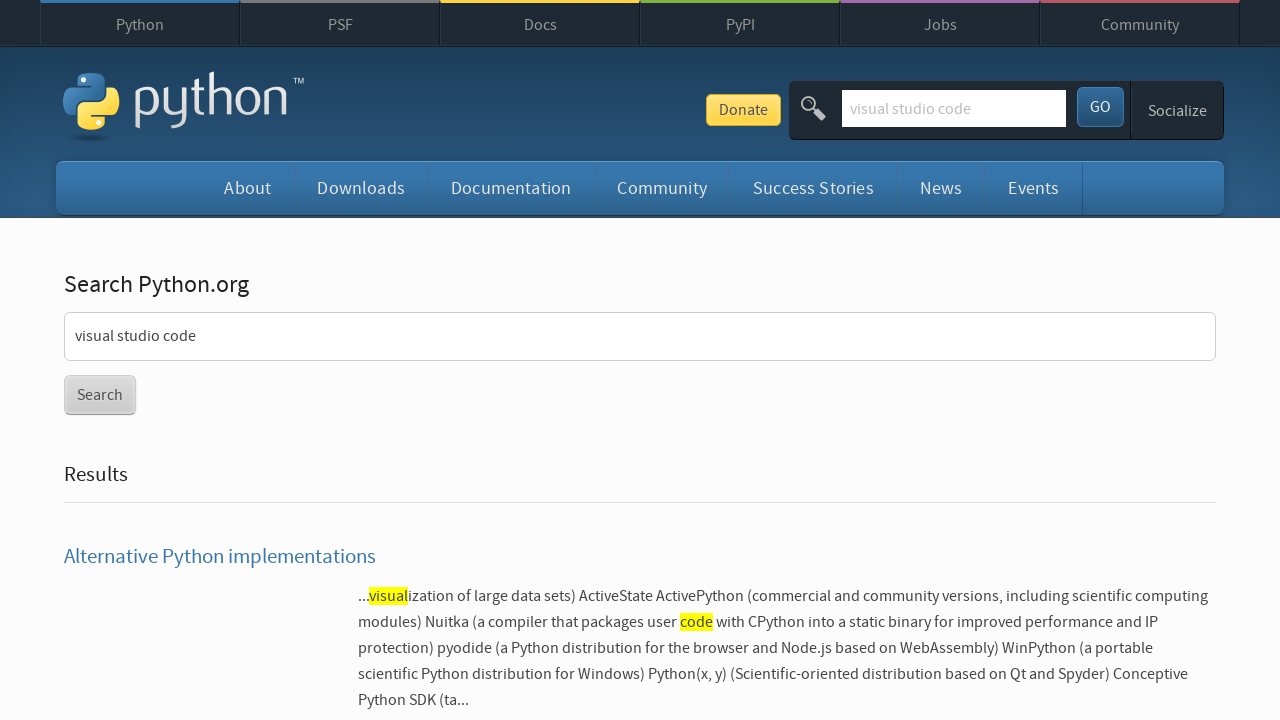

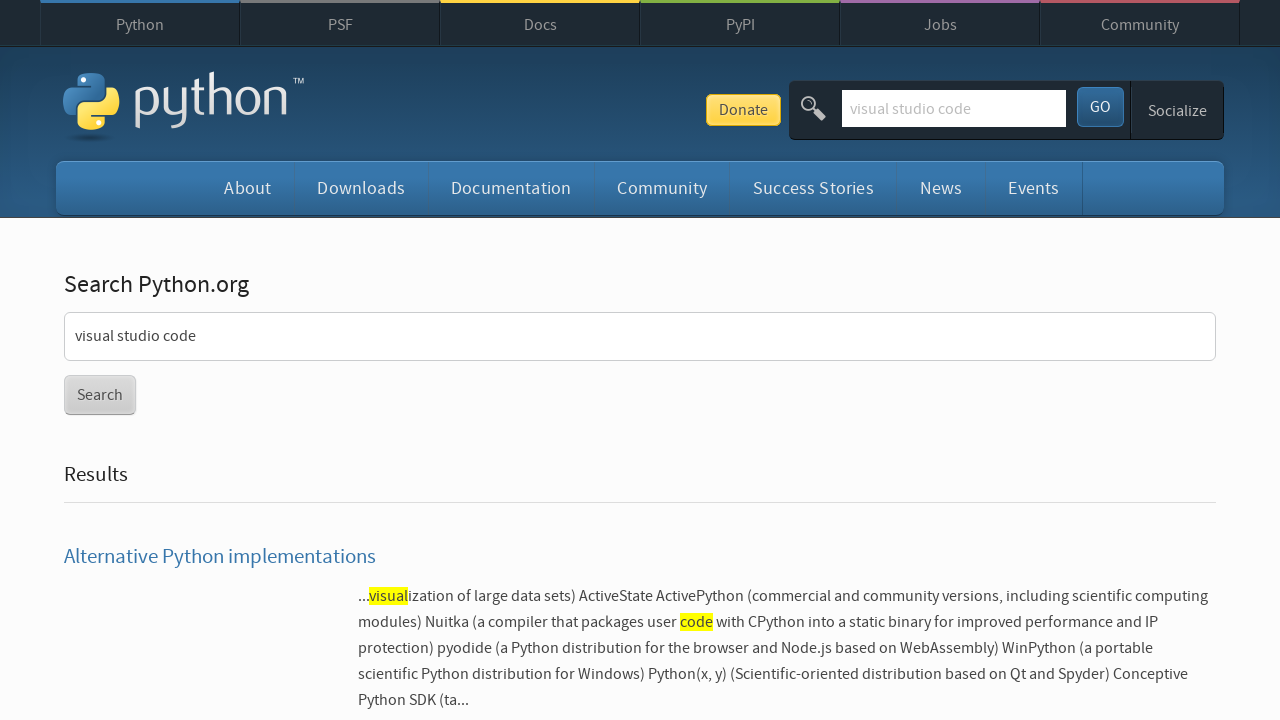